Tests radio button functionality by selecting the second radio button option on the page

Starting URL: https://rahulshettyacademy.com/AutomationPractice/

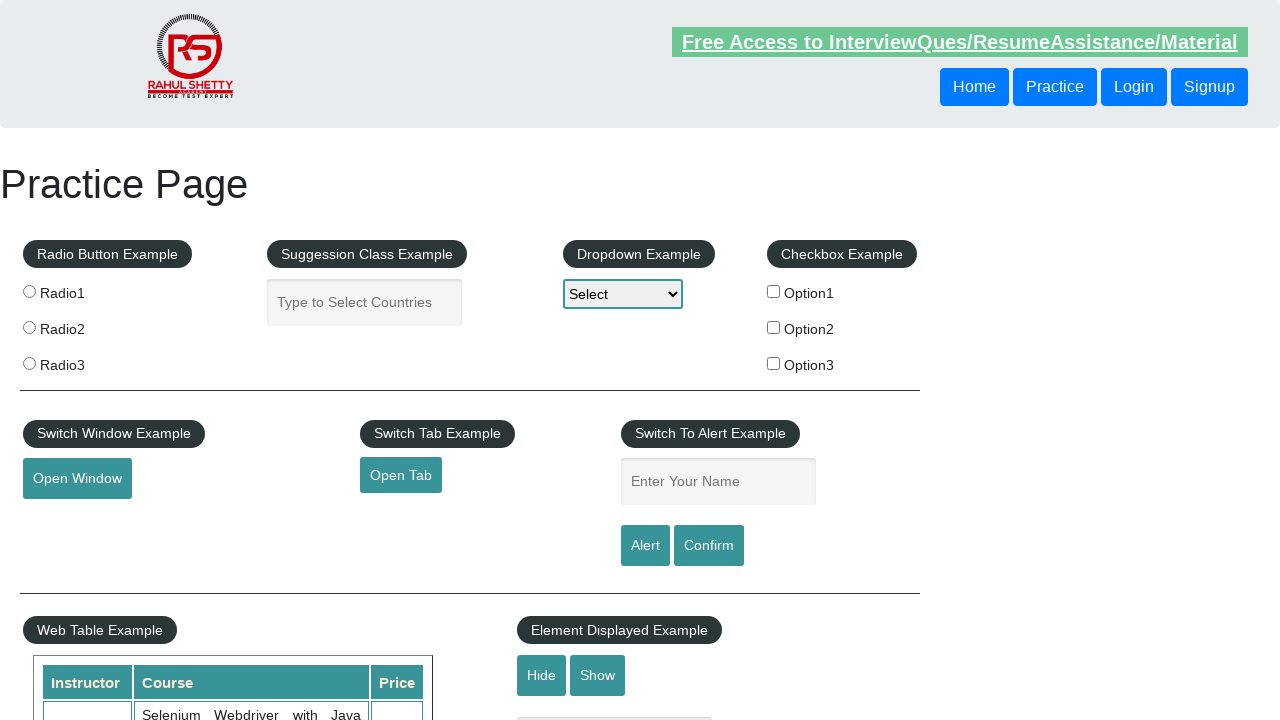

Navigated to AutomationPractice page
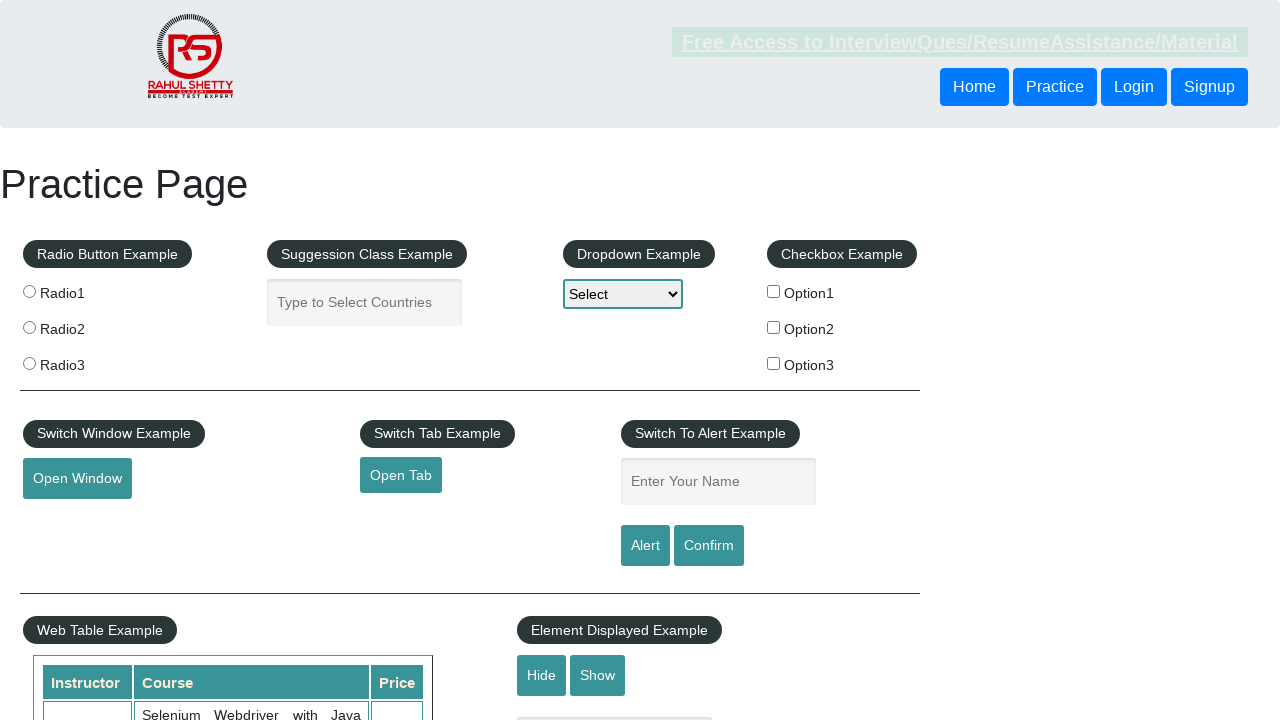

Selected the second radio button option at (29, 327) on input[value='radio2']
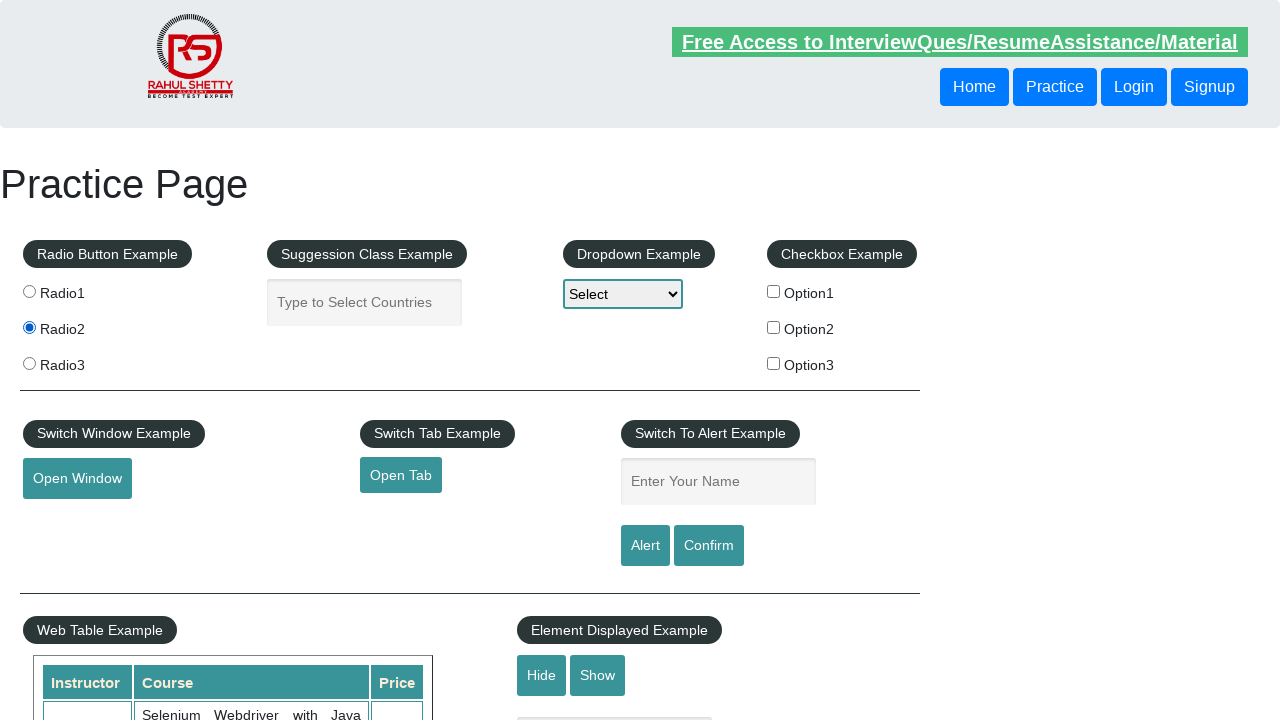

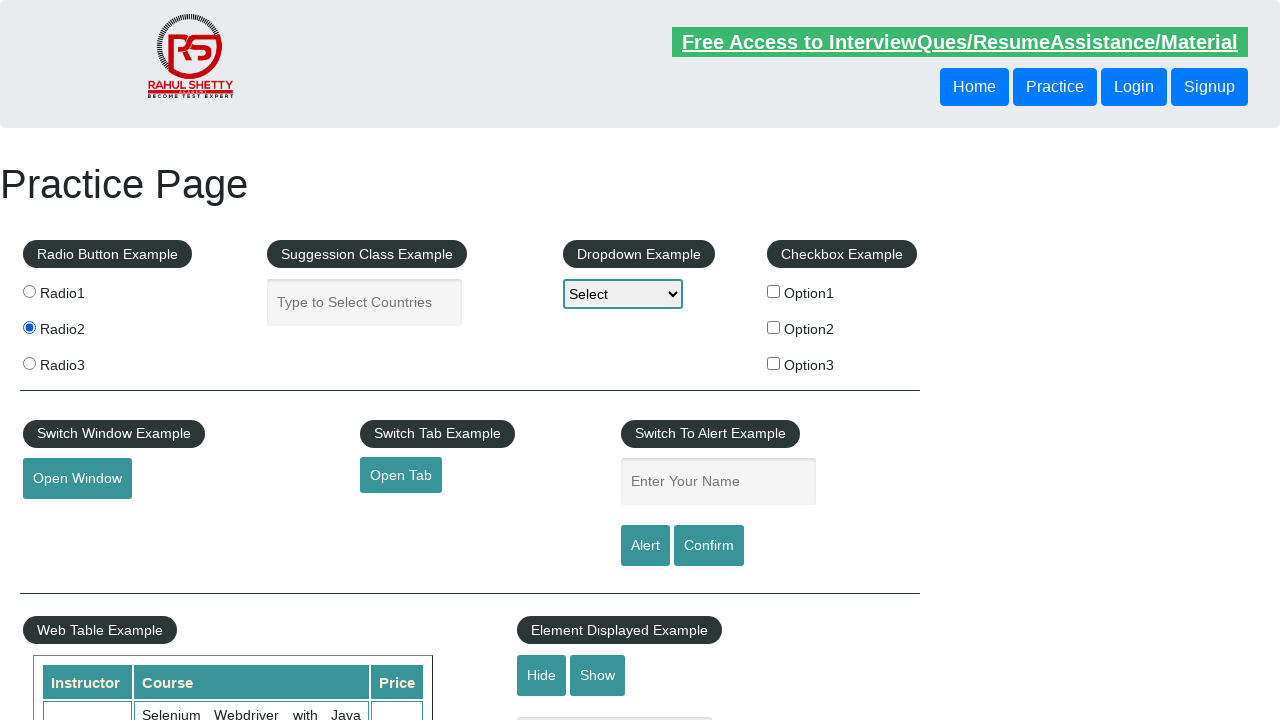